Tests dynamic control elements by clicking Remove button to make an element disappear, verifying the "It's gone!" message, then clicking Add button and verifying the "It's back" message appears

Starting URL: https://the-internet.herokuapp.com/dynamic_controls

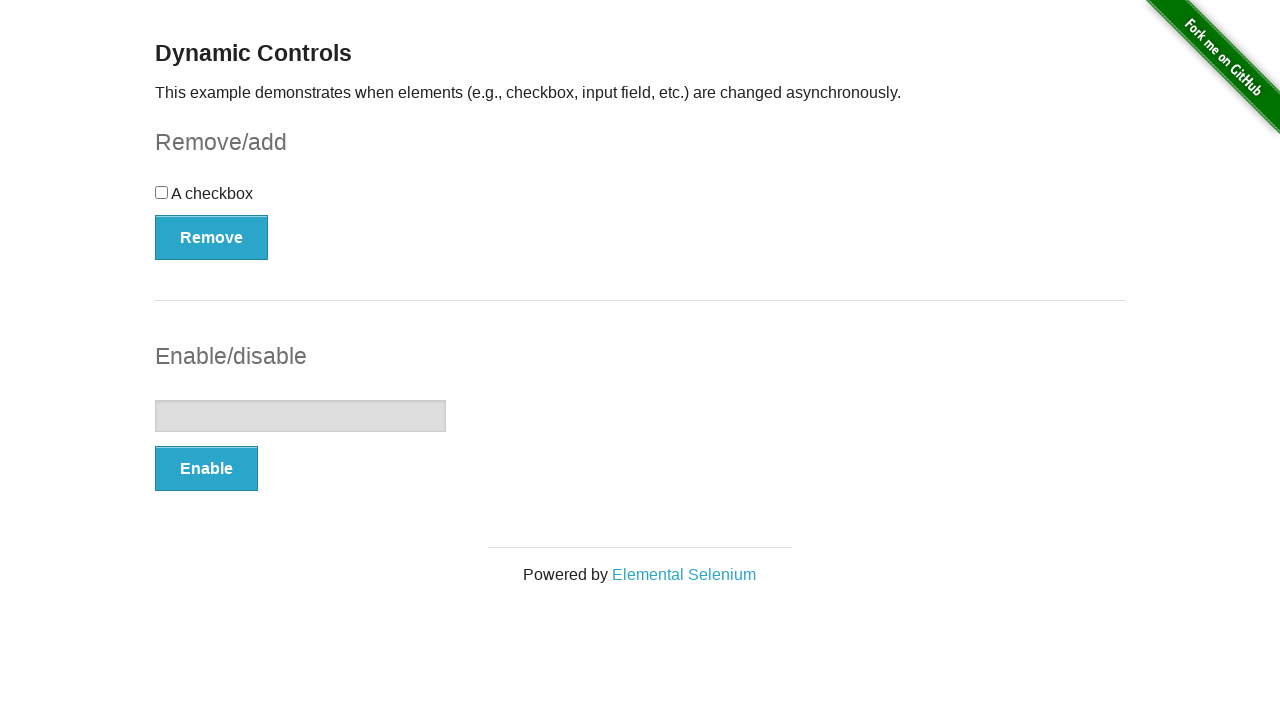

Navigated to dynamic controls test page
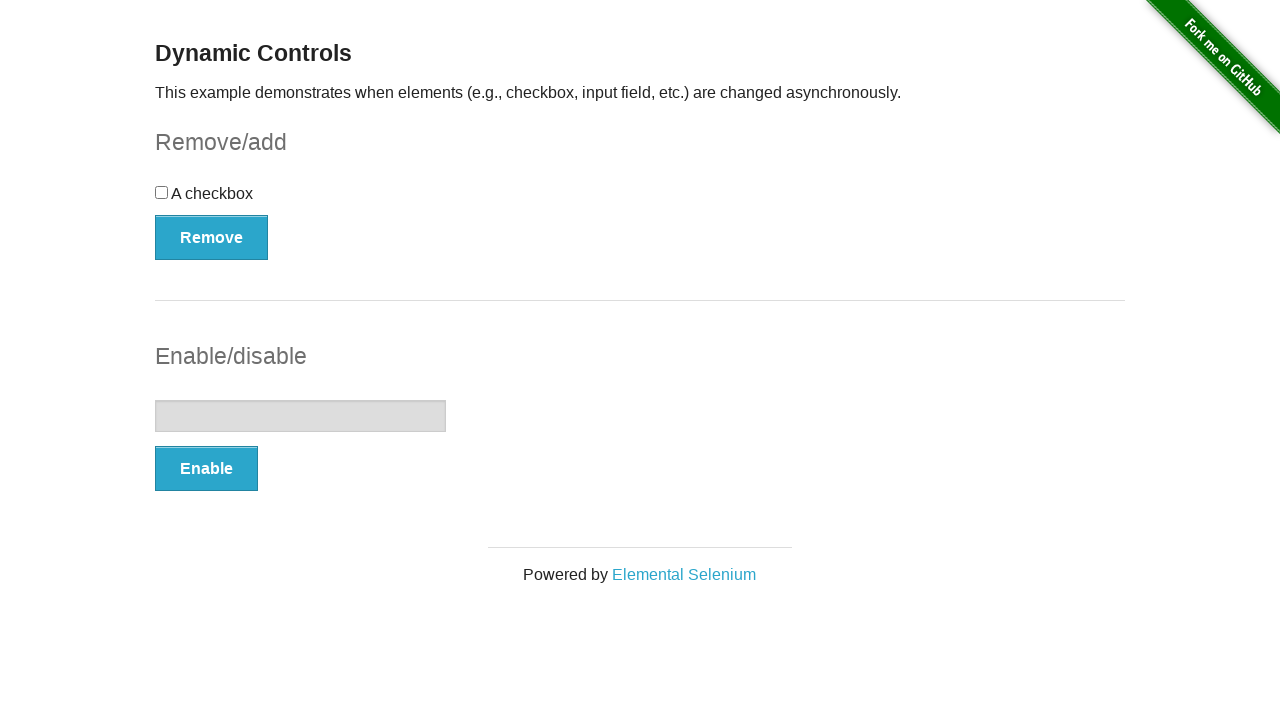

Clicked Remove button to make element disappear at (212, 237) on xpath=(//*[@autocomplete='off'])[1]
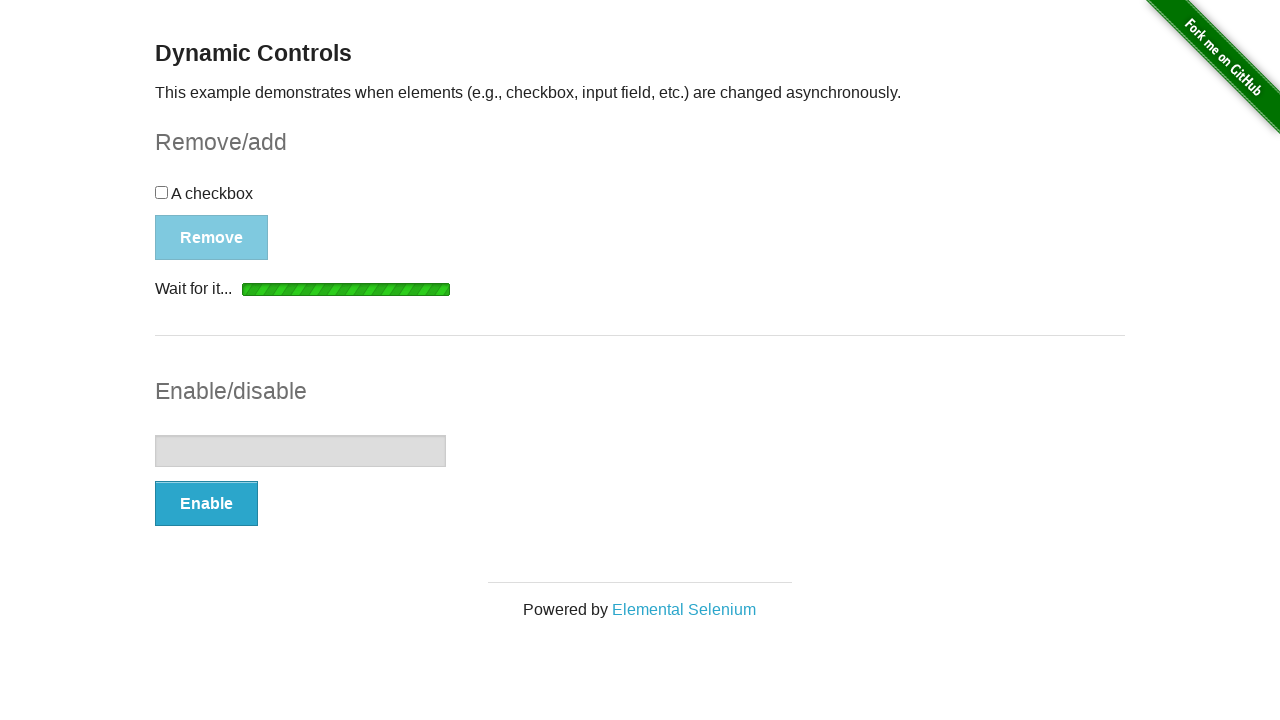

Verified 'It's gone!' message appeared
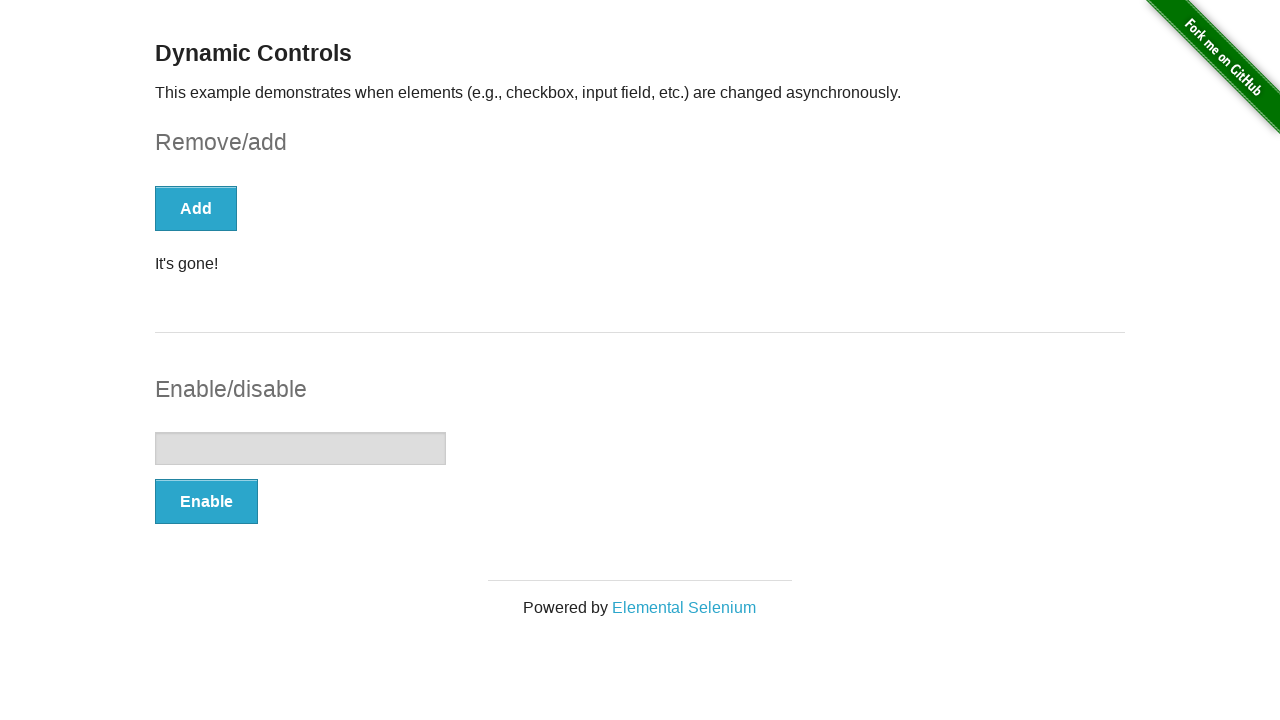

Clicked Add button to restore element at (196, 208) on xpath=(//*[@autocomplete='off'])[1]
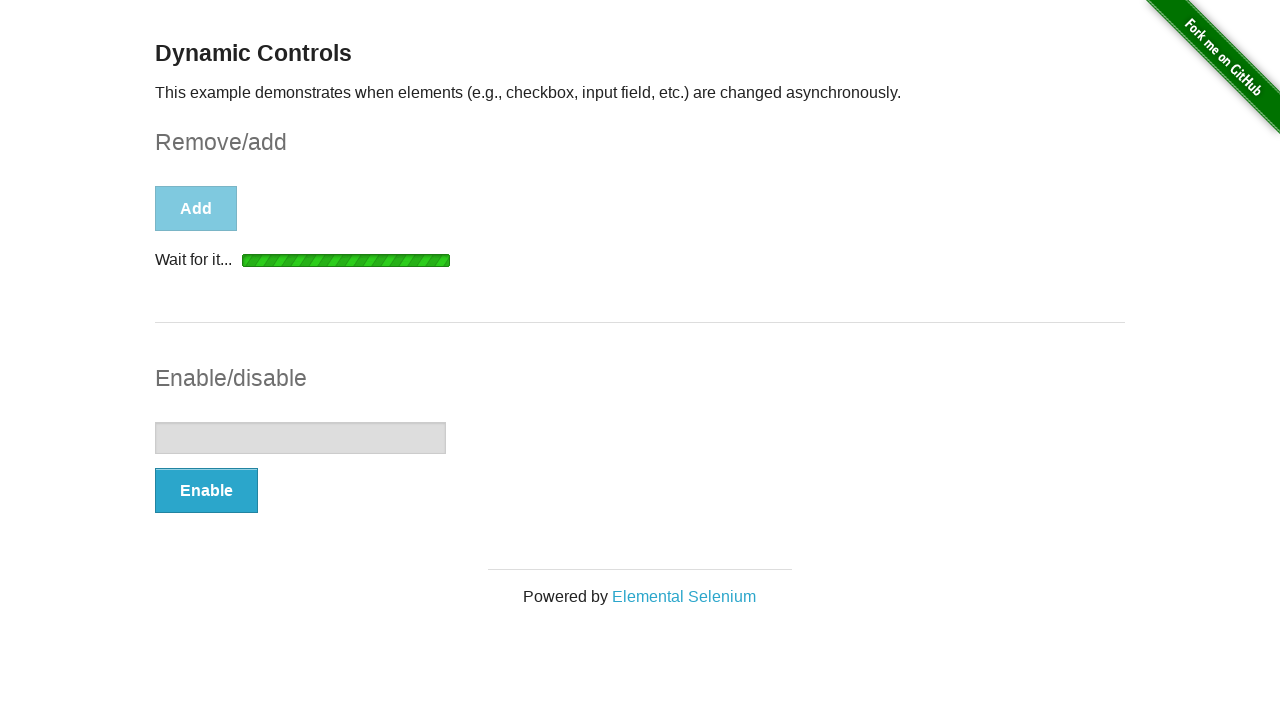

Verified 'It's back!' message appeared
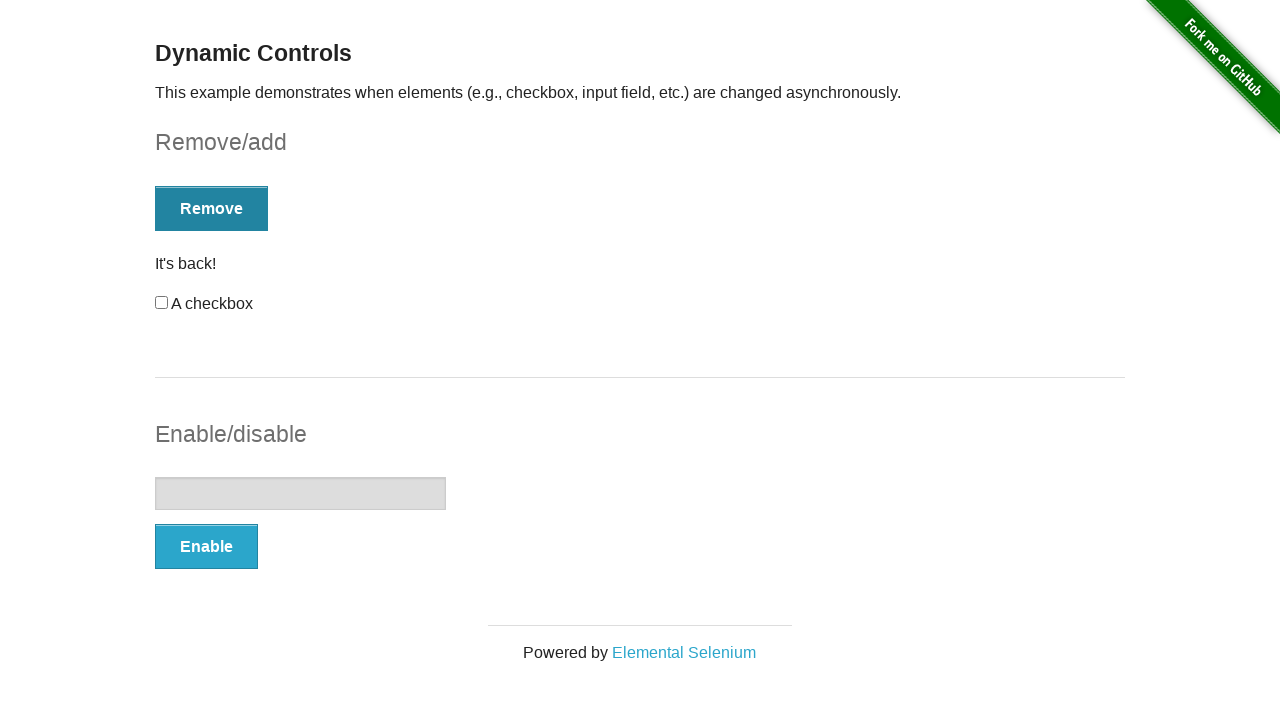

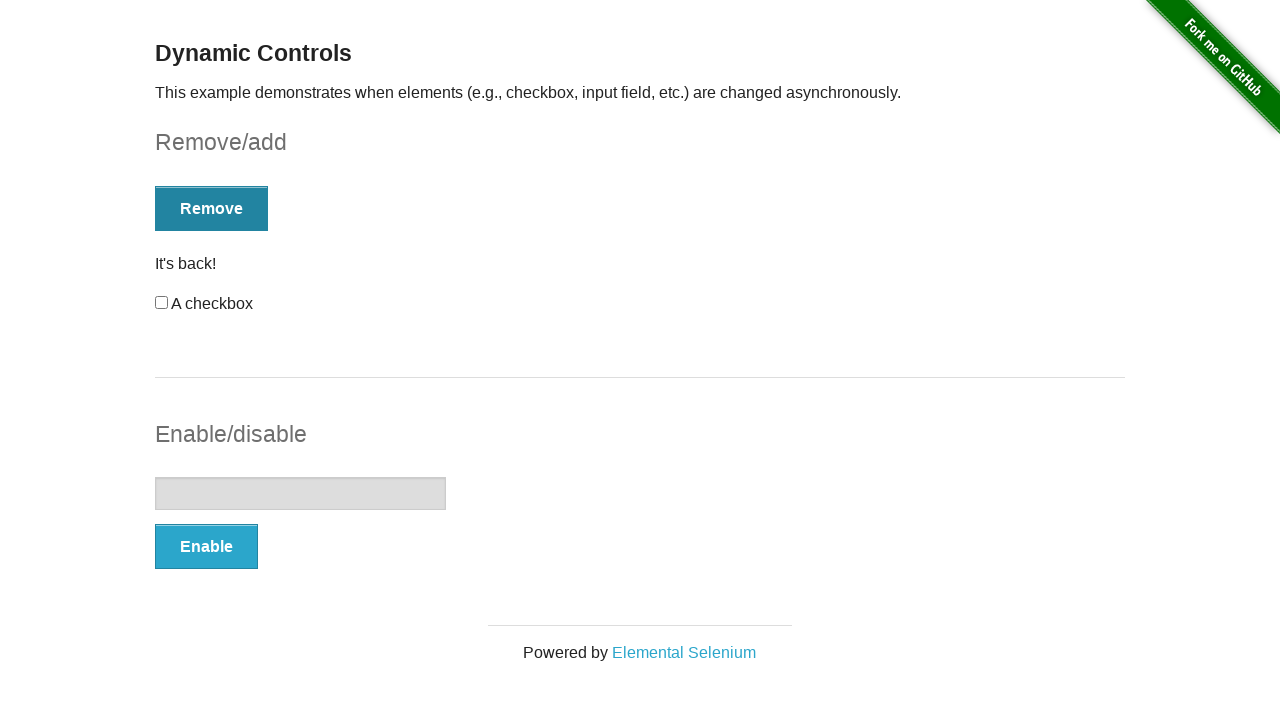